Tests calculator functionality by computing 6 × 7 + 12 and verifying the result equals 54

Starting URL: https://seleniumbase.io/apps/calculator

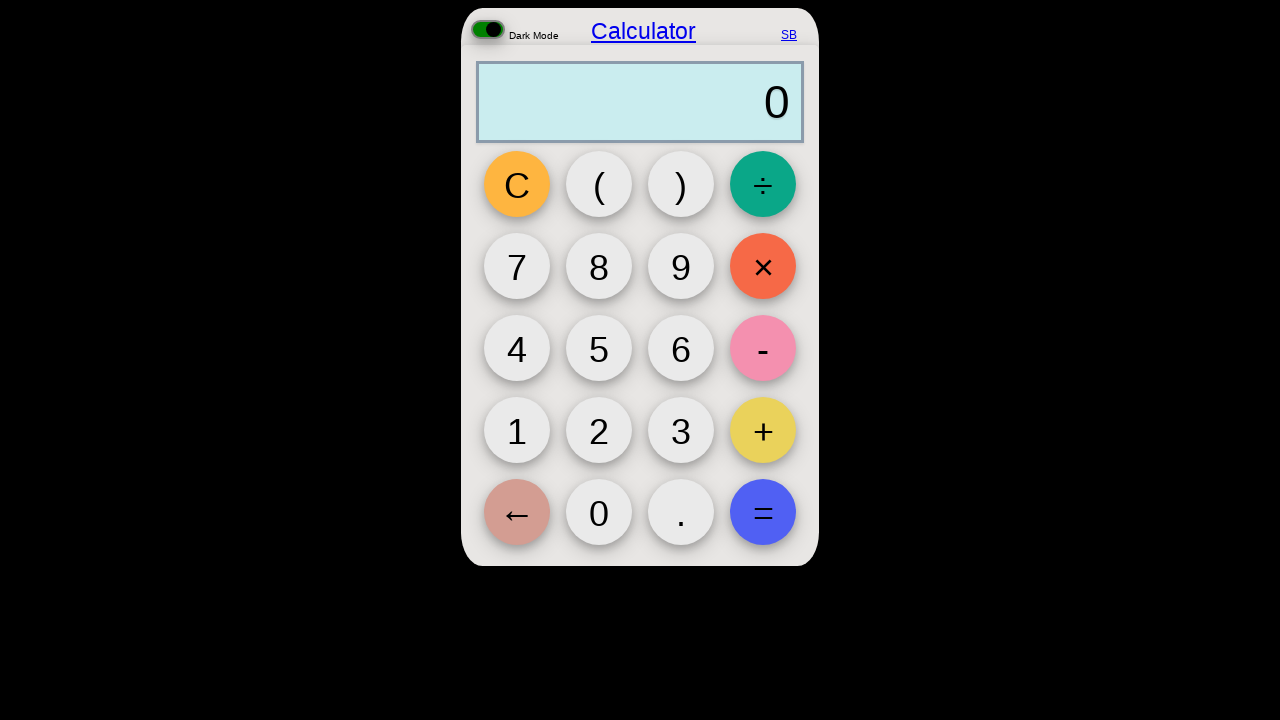

Clicked button 6 at (681, 348) on button[id="6"]
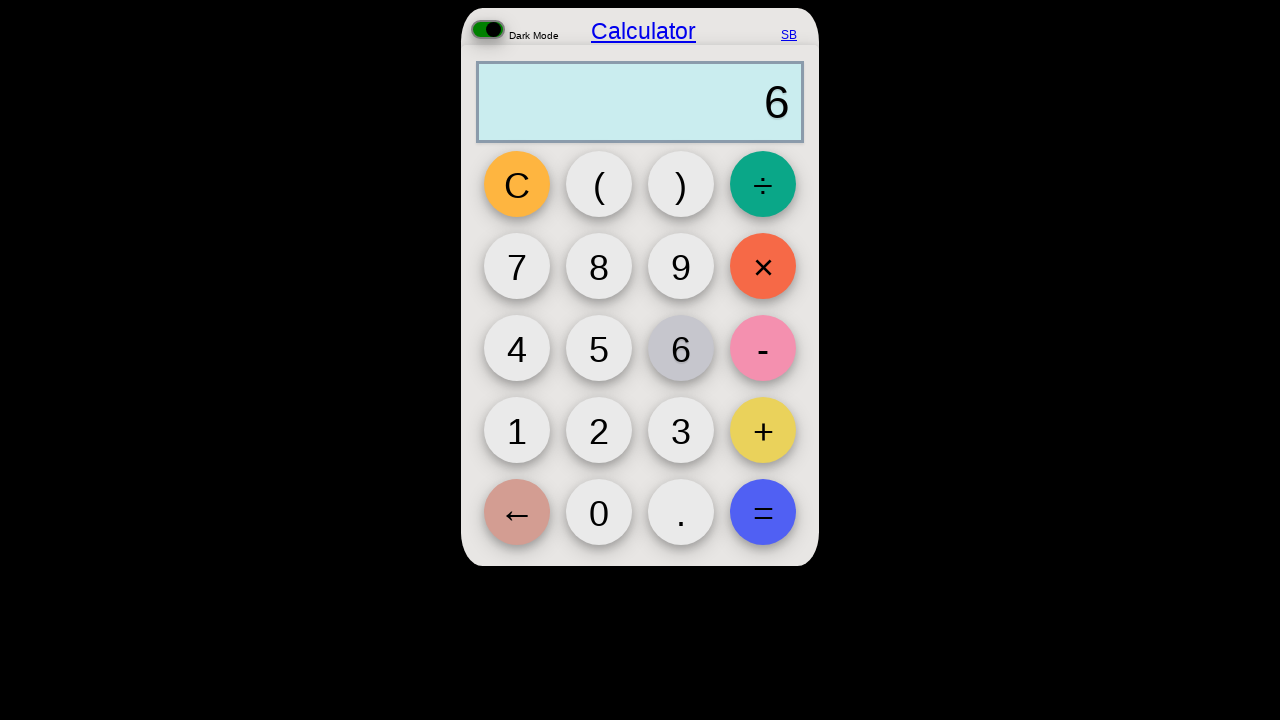

Clicked multiply button at (763, 266) on button#multiply
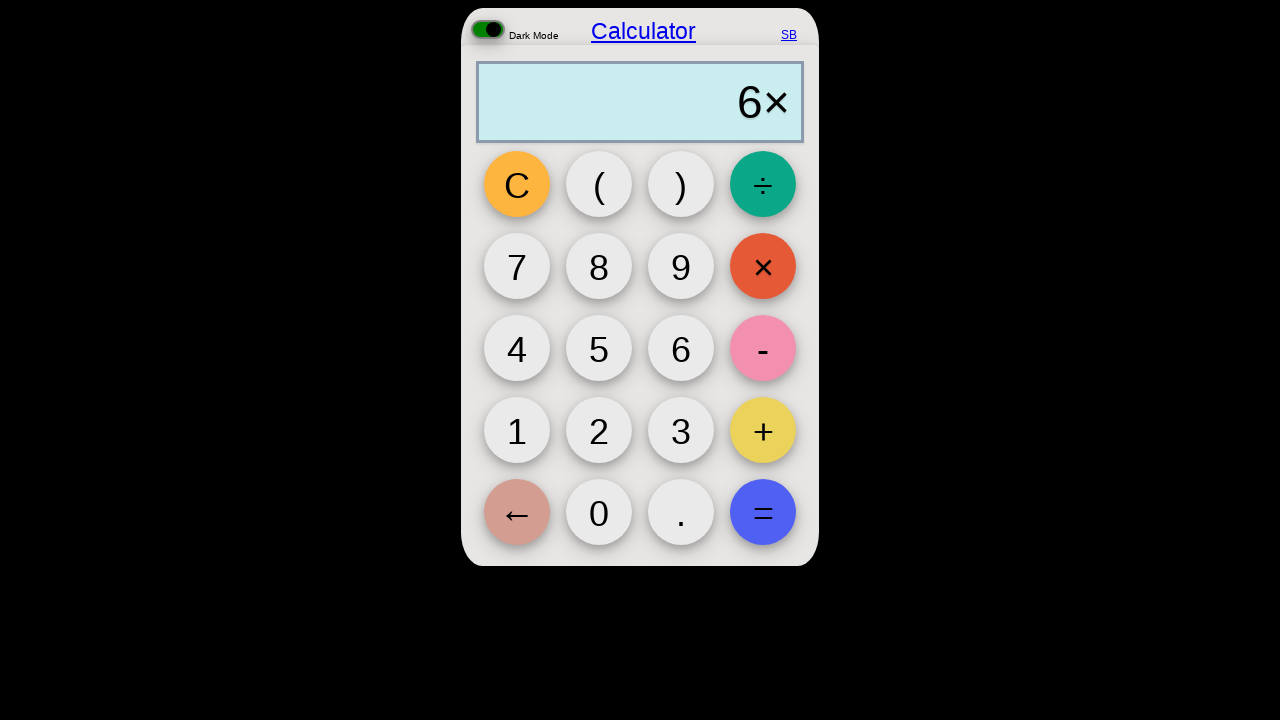

Clicked button 7 at (517, 266) on button[id="7"]
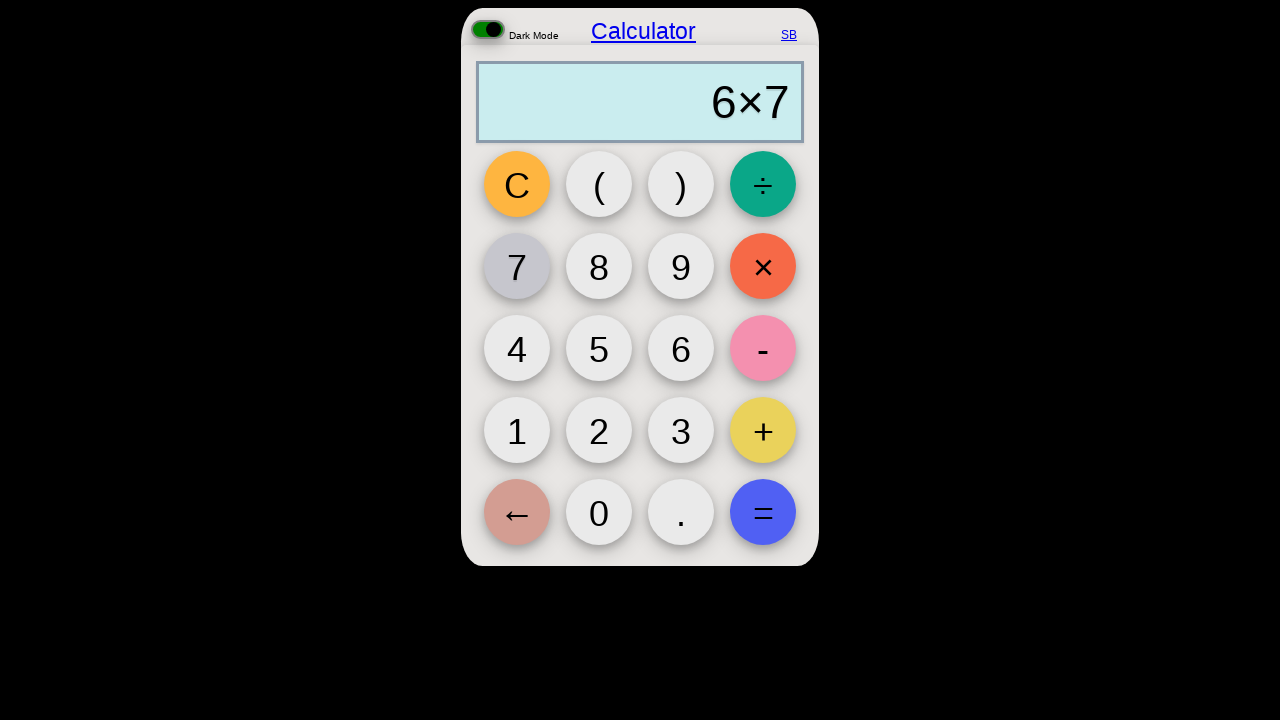

Clicked add button at (763, 430) on button#add
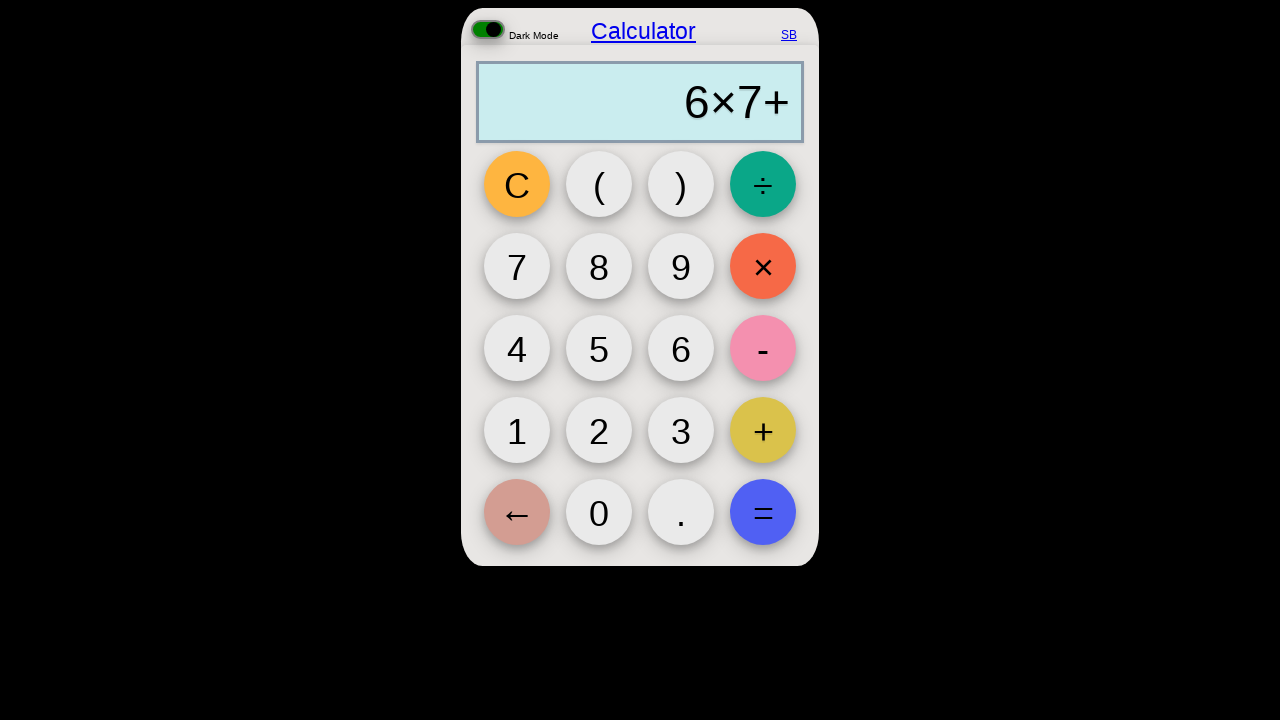

Clicked button 1 at (517, 430) on button[id="1"]
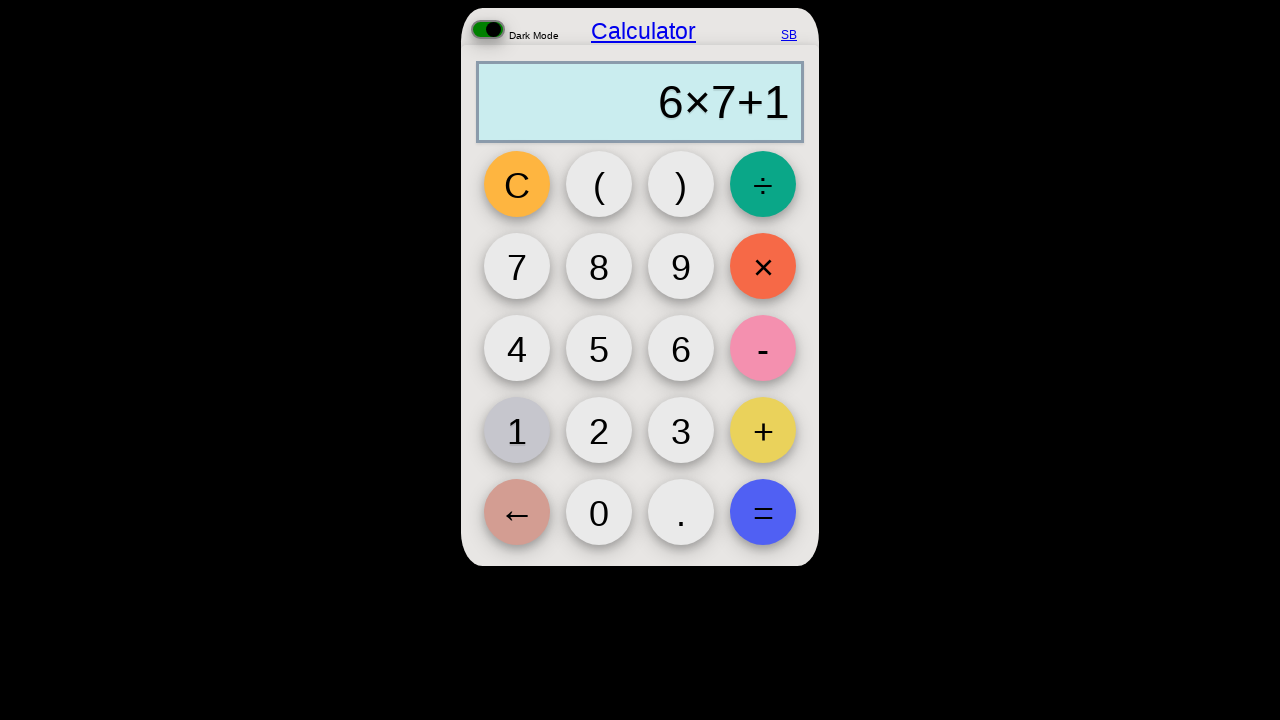

Clicked button 2 at (599, 430) on button[id="2"]
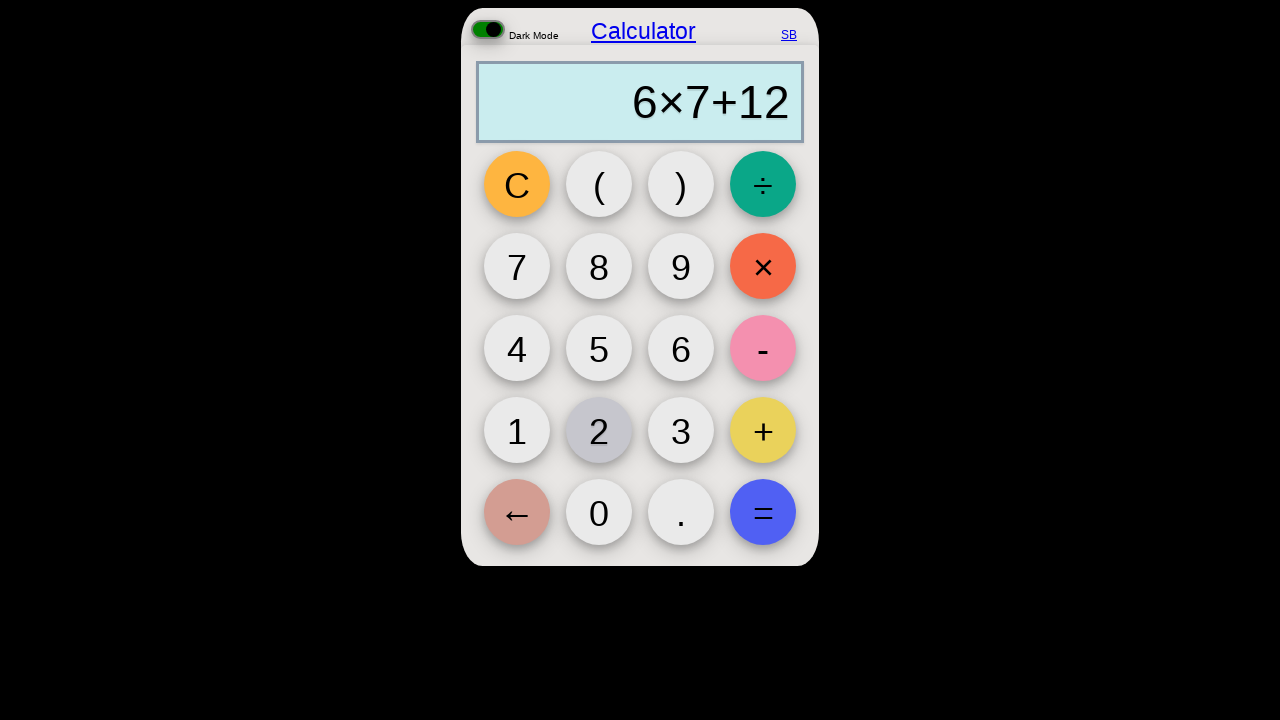

Clicked equals button to compute 6 × 7 + 12 at (763, 512) on button#equal
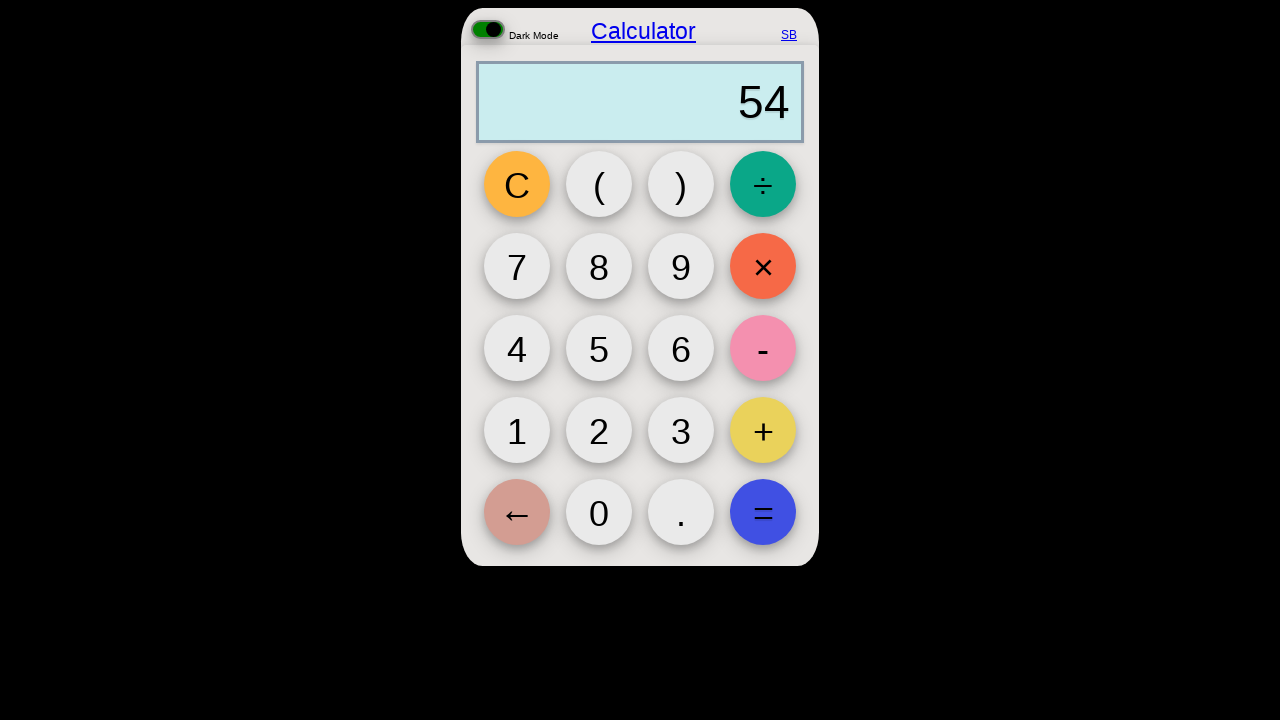

Verified that calculator output equals 54
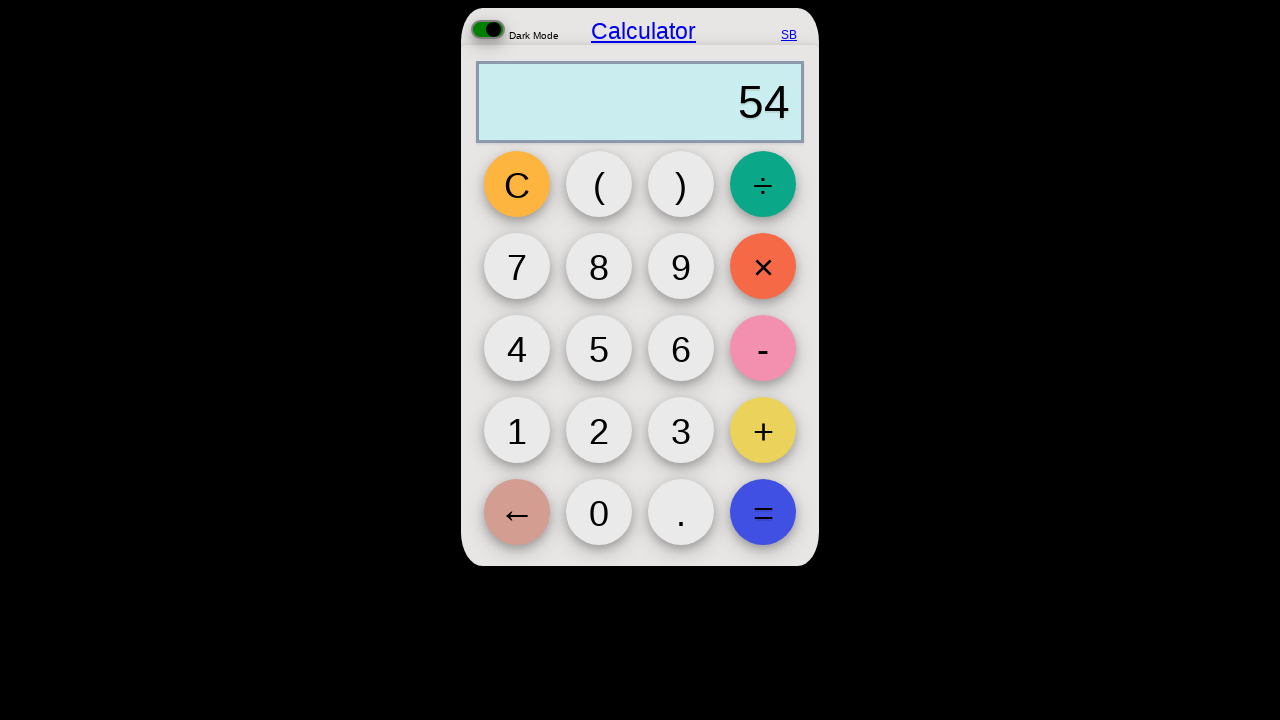

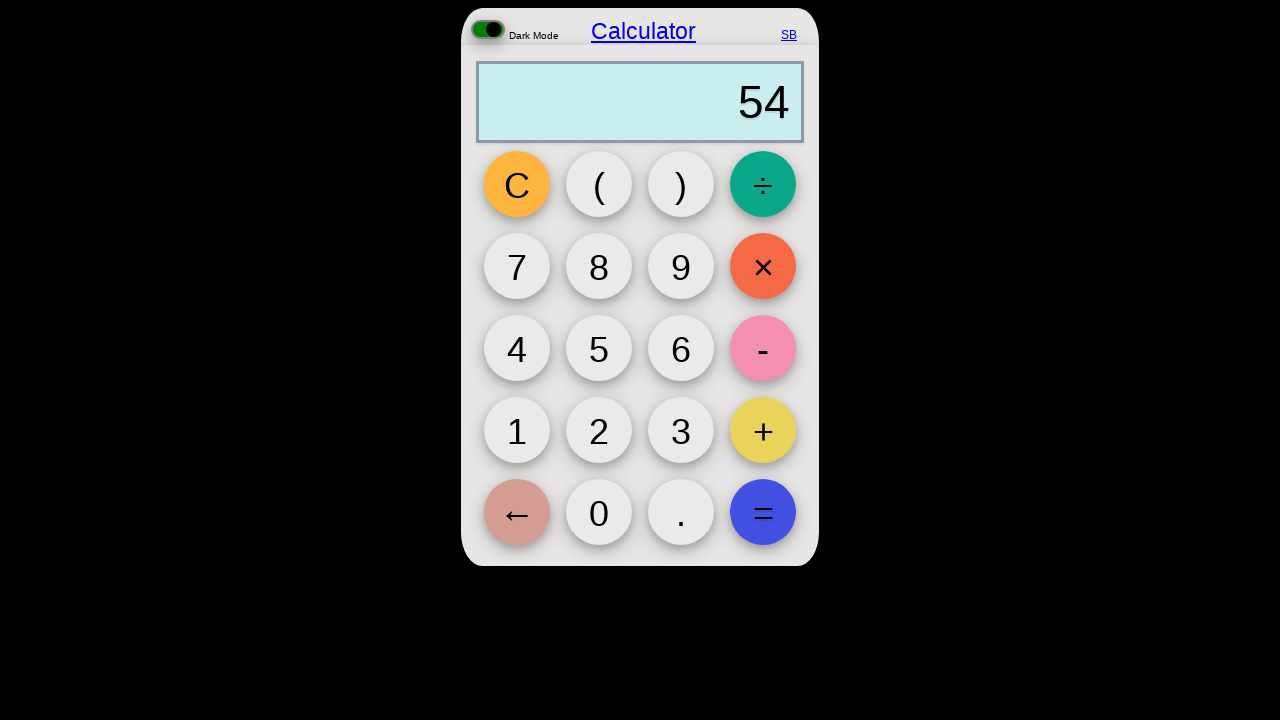